Tests clicking the "Аналитика" (Analytics) category filter on the free events page

Starting URL: https://skillfactory.ru/free-events

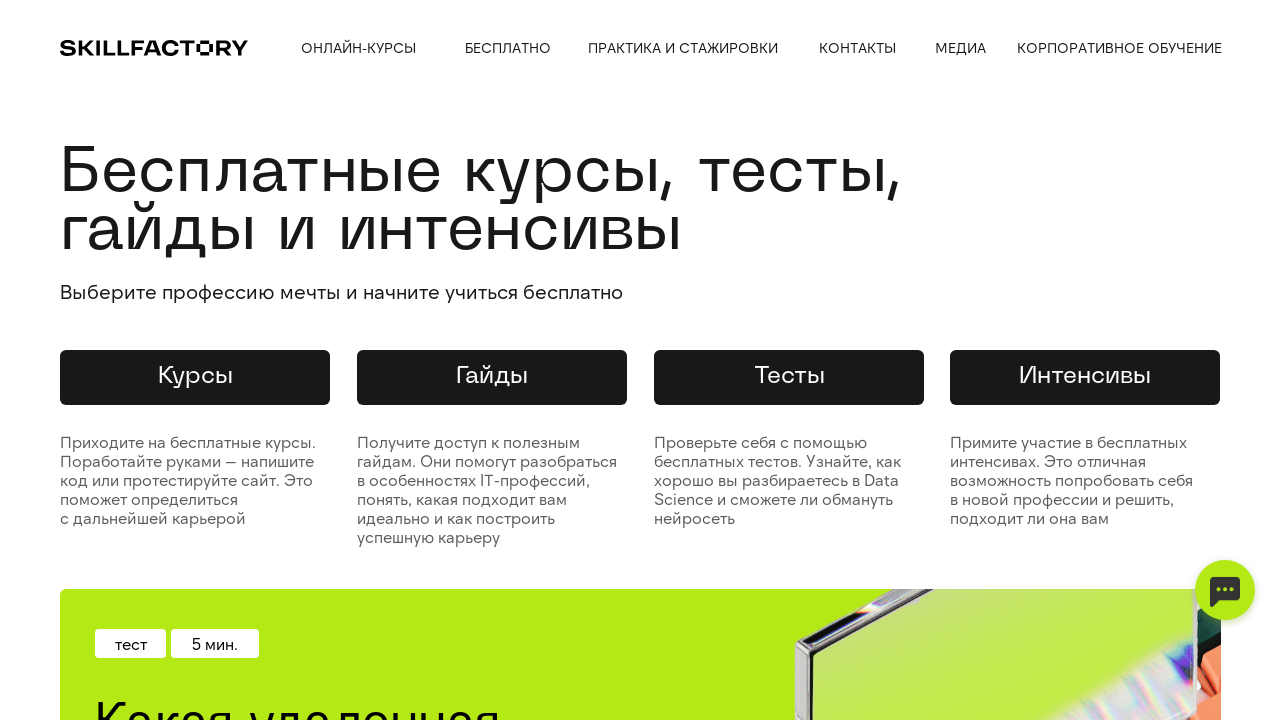

Waited 2 seconds for page to load
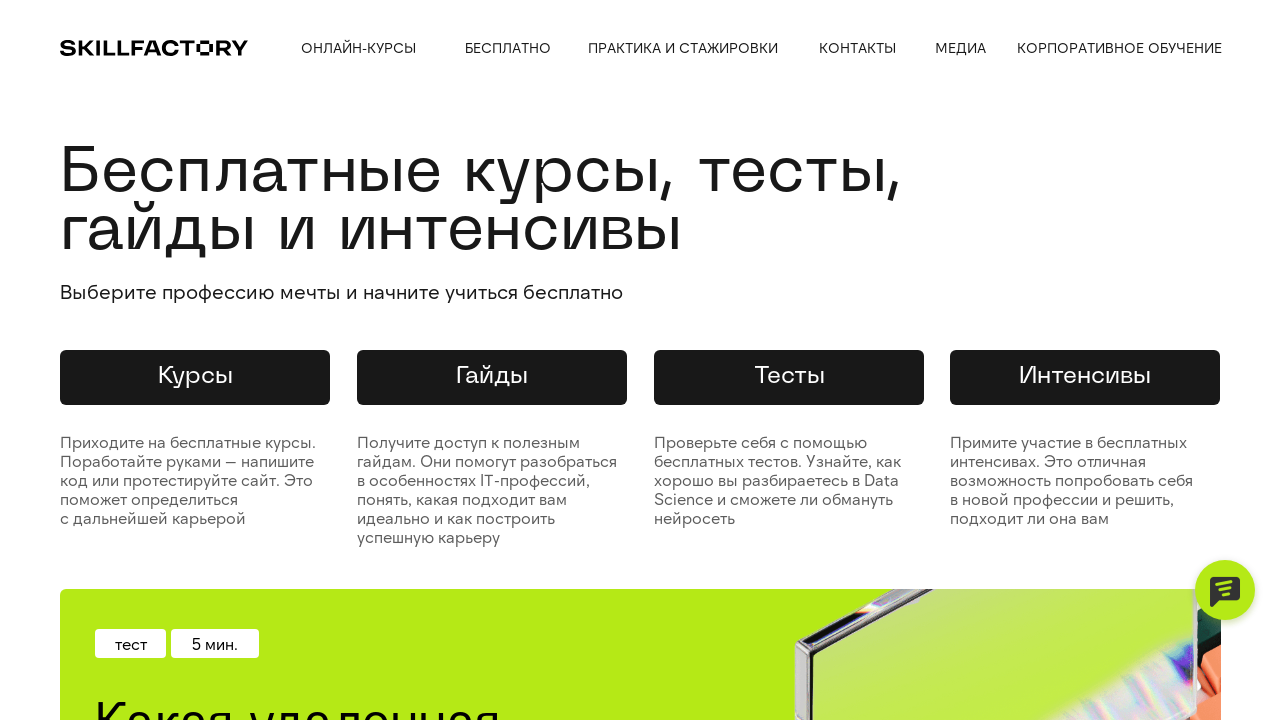

Clicked the 'Аналитика' (Analytics) category filter at (104, 360) on xpath=//div[text()='Аналитика']
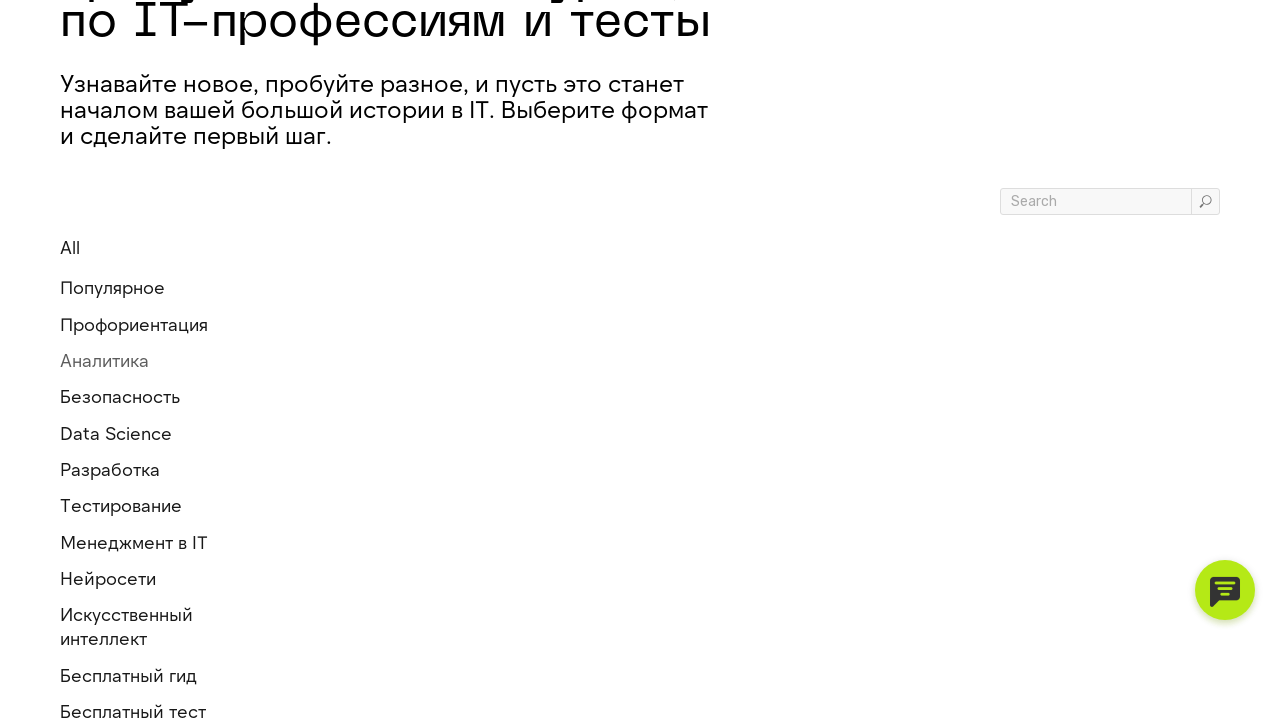

Page loaded after clicking Analytics filter
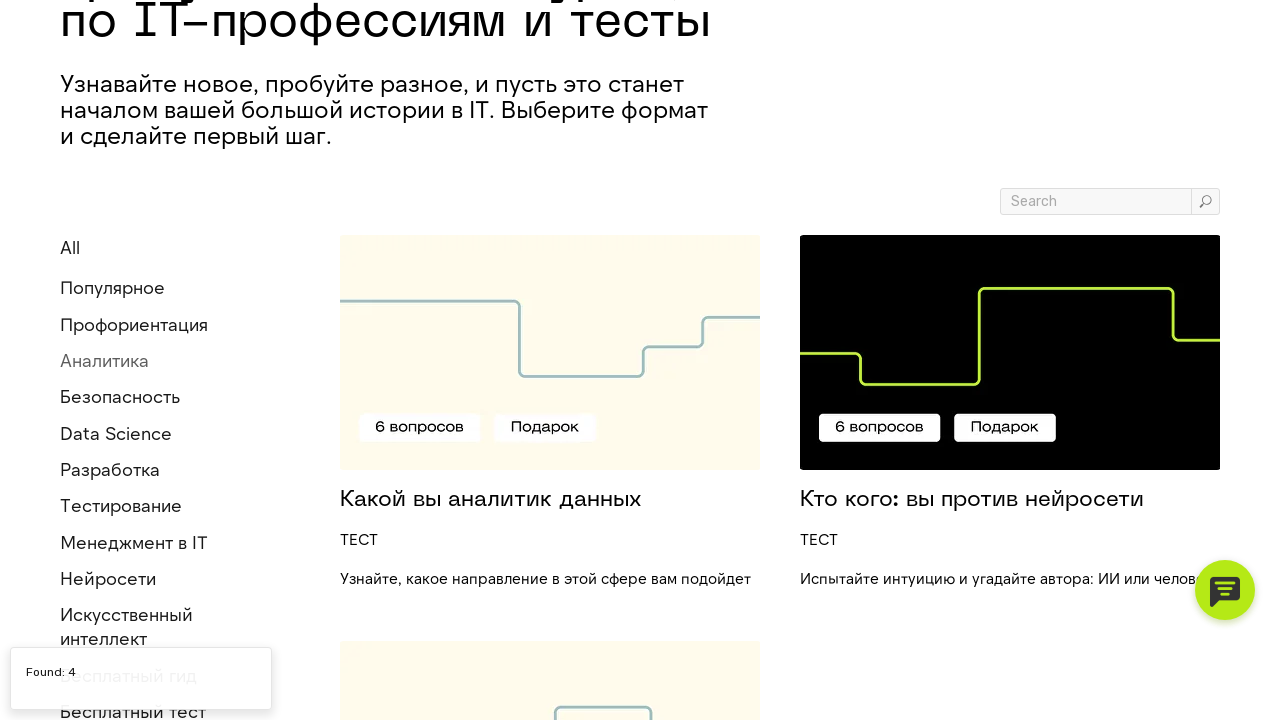

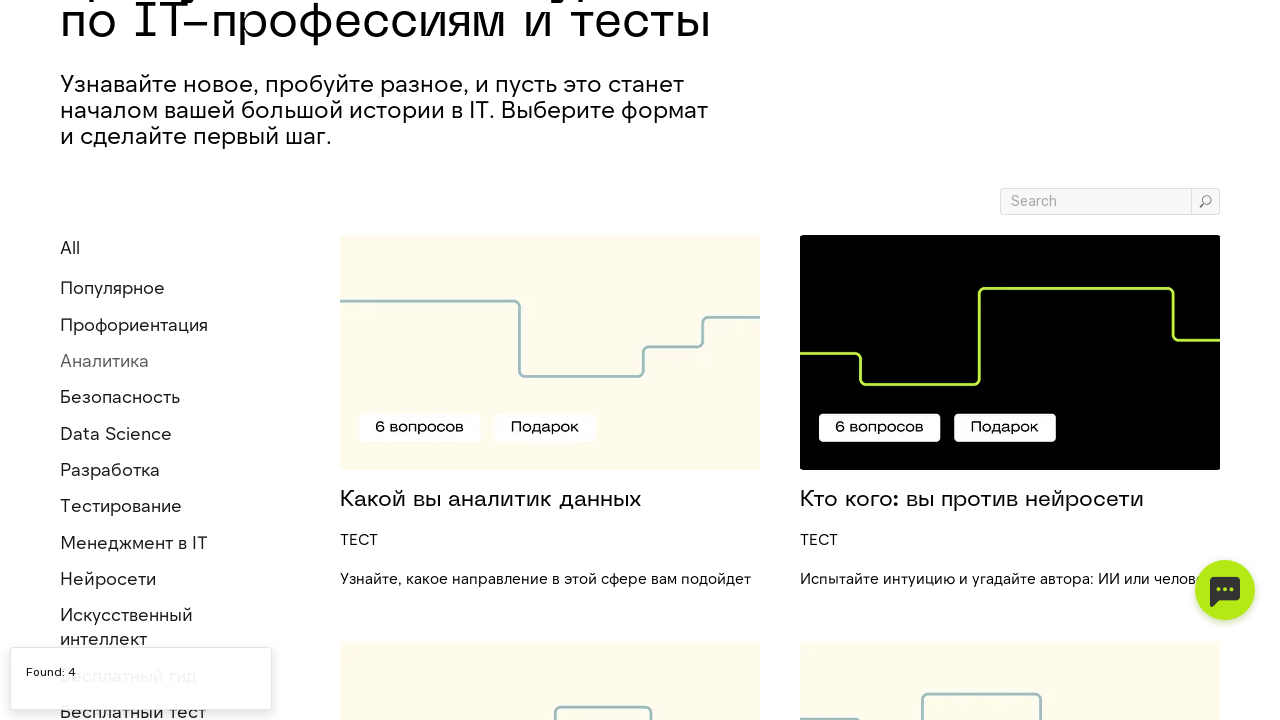